Navigates to the Veterans page and verifies product names are displayed

Starting URL: https://www.glendale.com

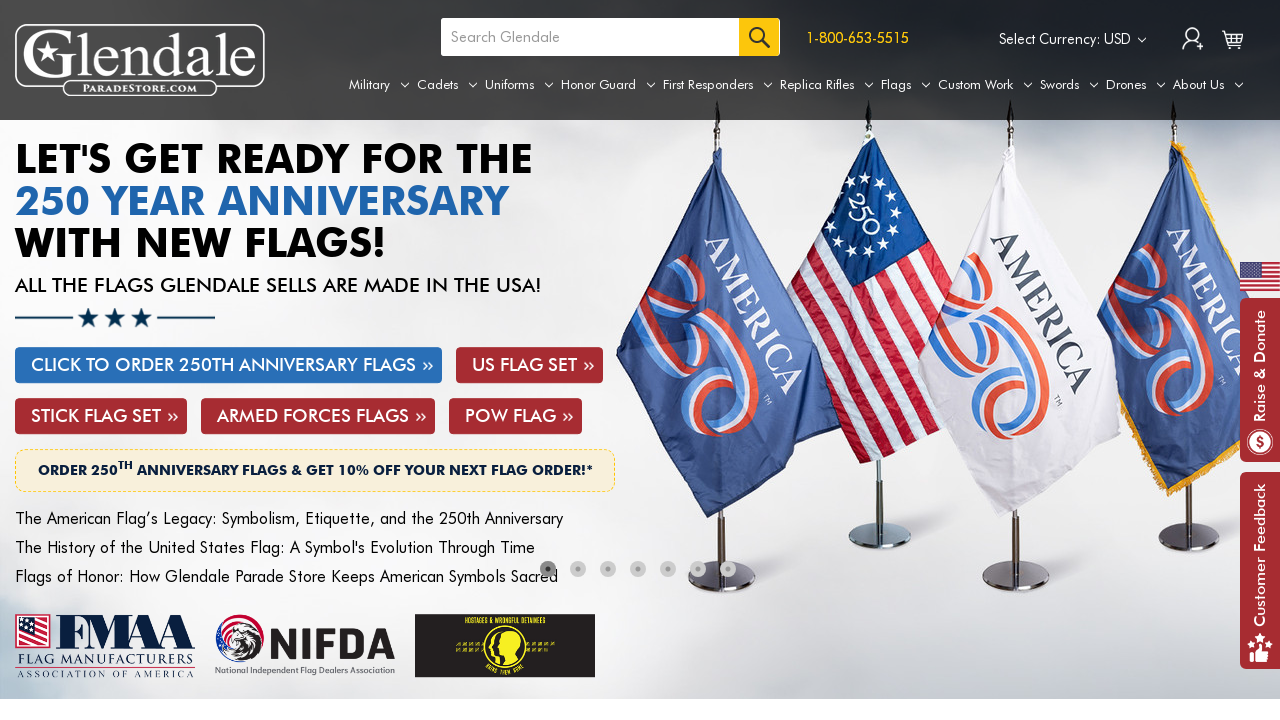

Hovered over Honor Guard tab at (608, 85) on a[aria-label='Honor Guard']
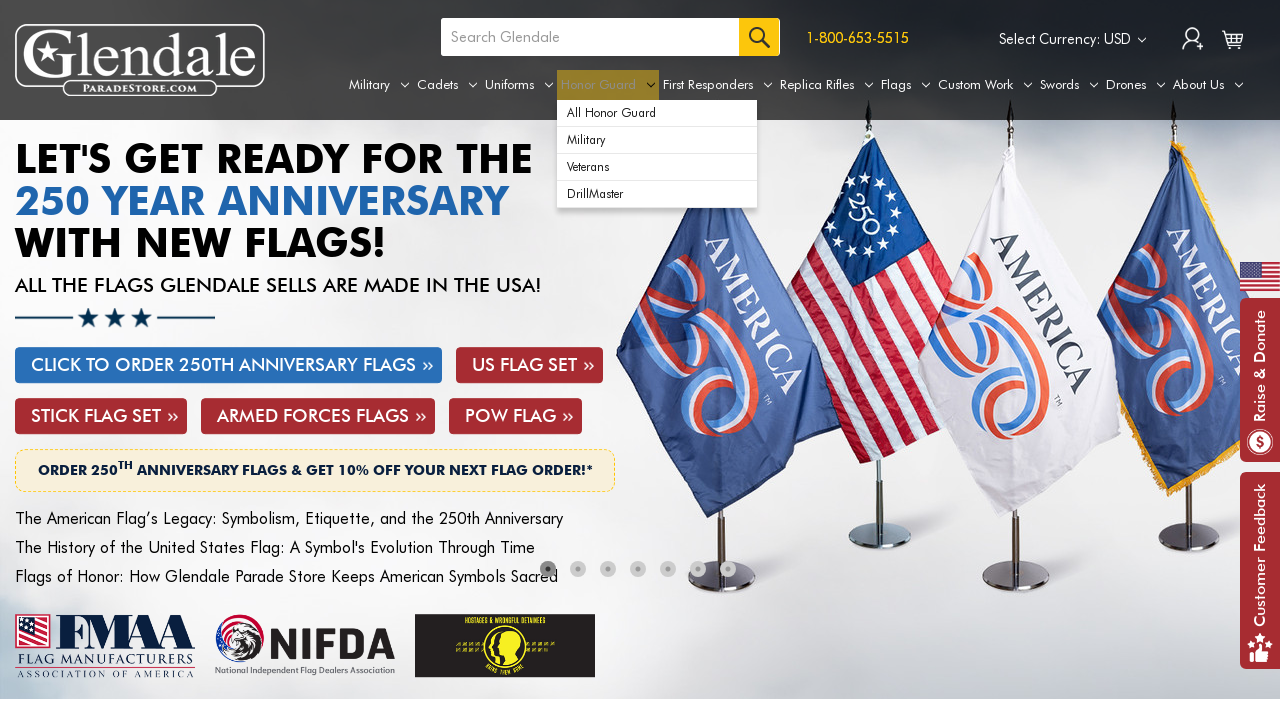

Clicked on Veterans submenu item at (657, 167) on xpath=//div[@id='navPages-121']/ul[@class='navPage-subMenu-list']/li[@class='nav
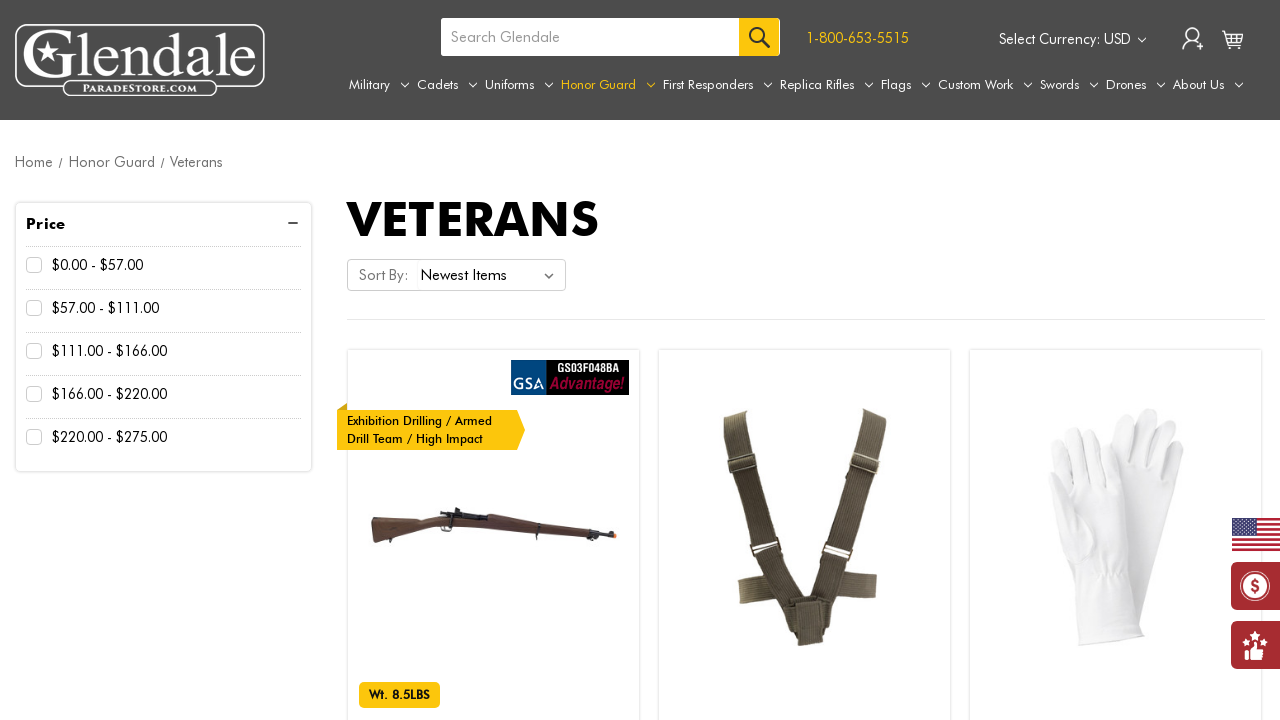

Product names are now visible on the page
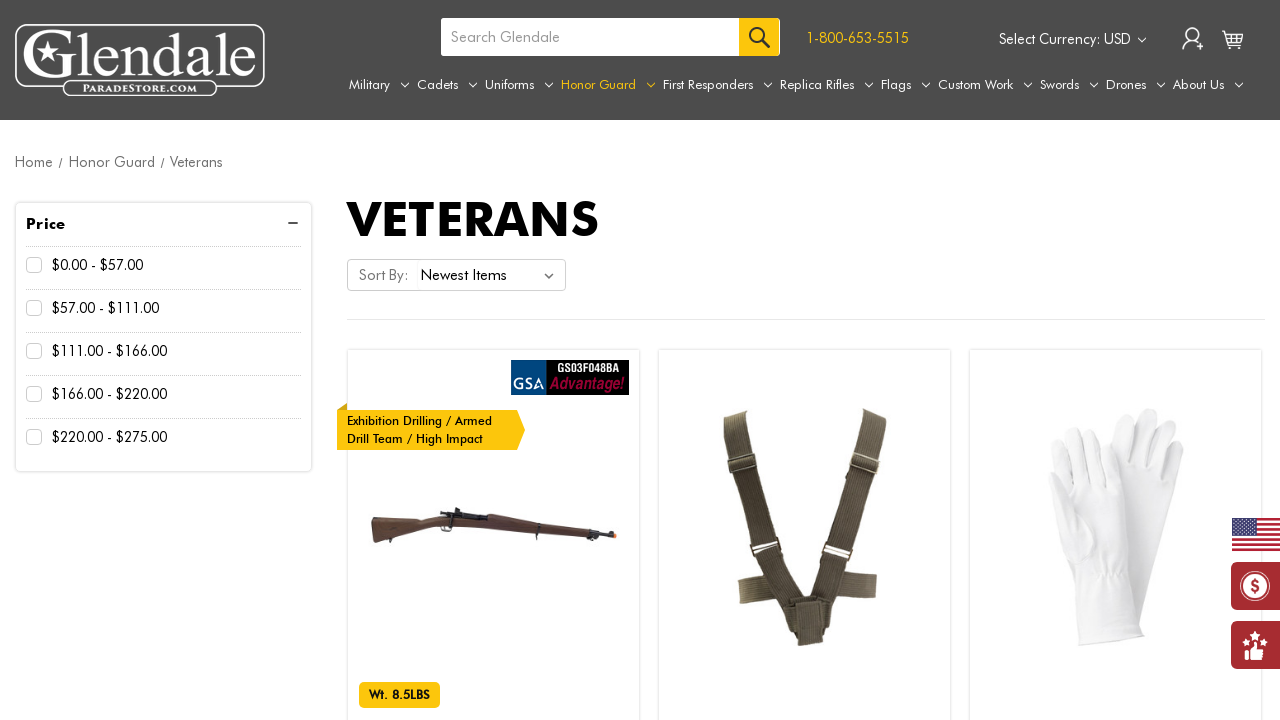

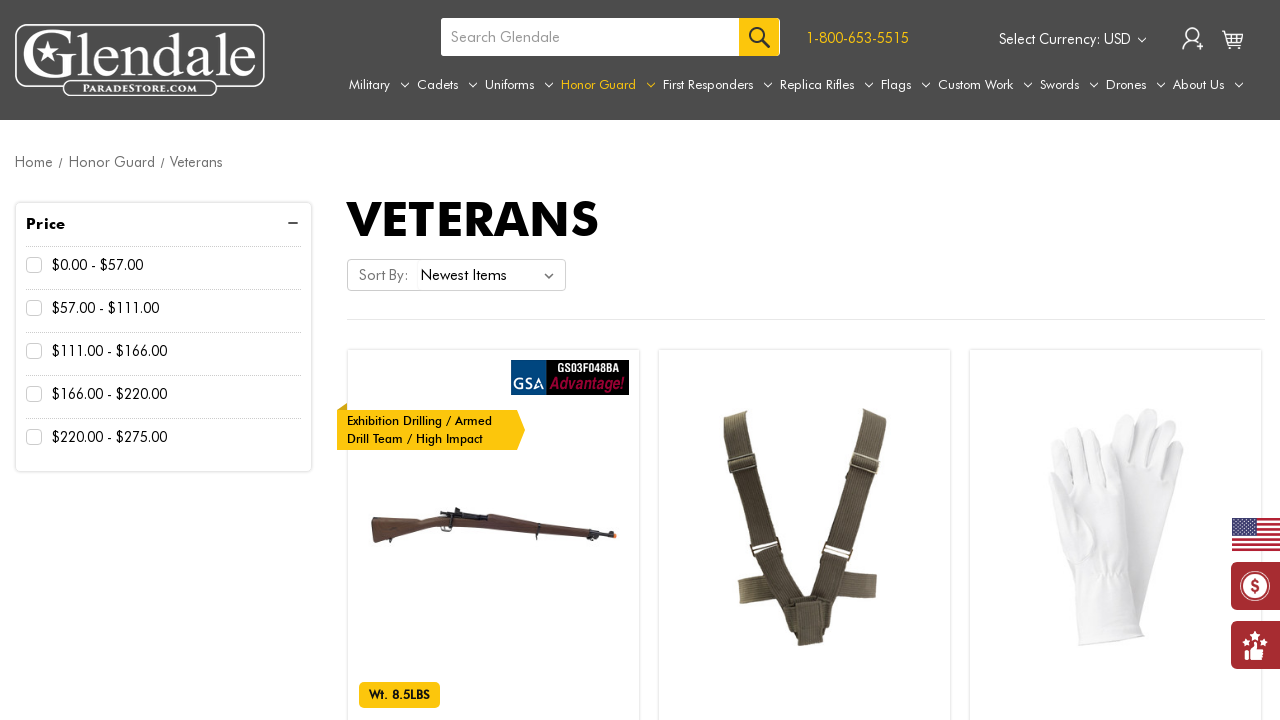